Tests dropdown selection functionality by selecting options using different methods - by visible text, by value, and by index

Starting URL: https://www.globalsqa.com/demo-site/select-dropdown-menu/

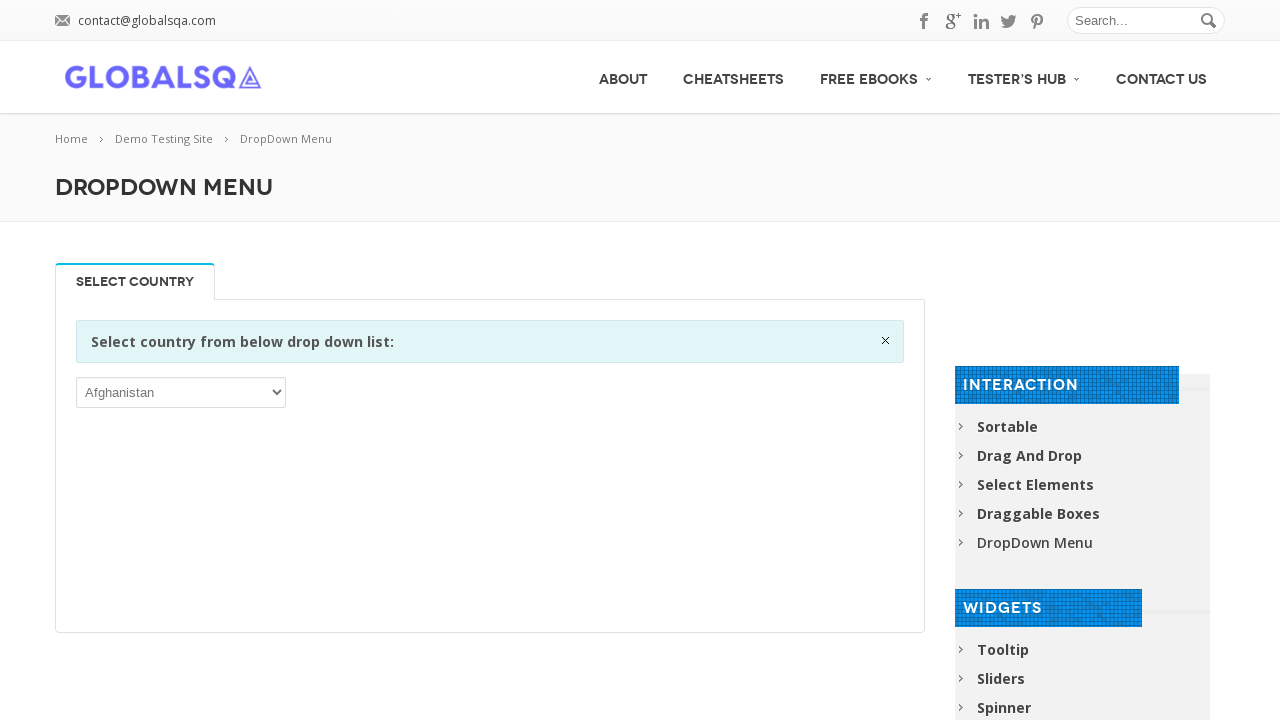

Waited for dropdown selector to be available
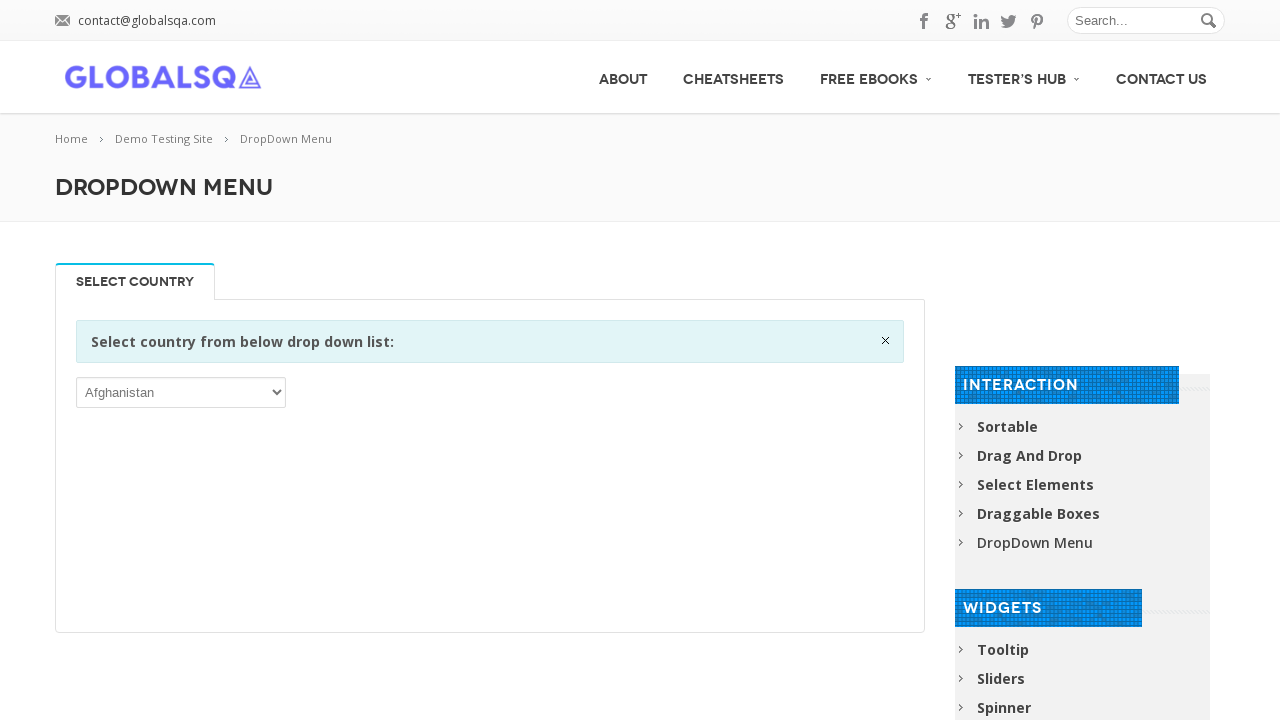

Located the dropdown element
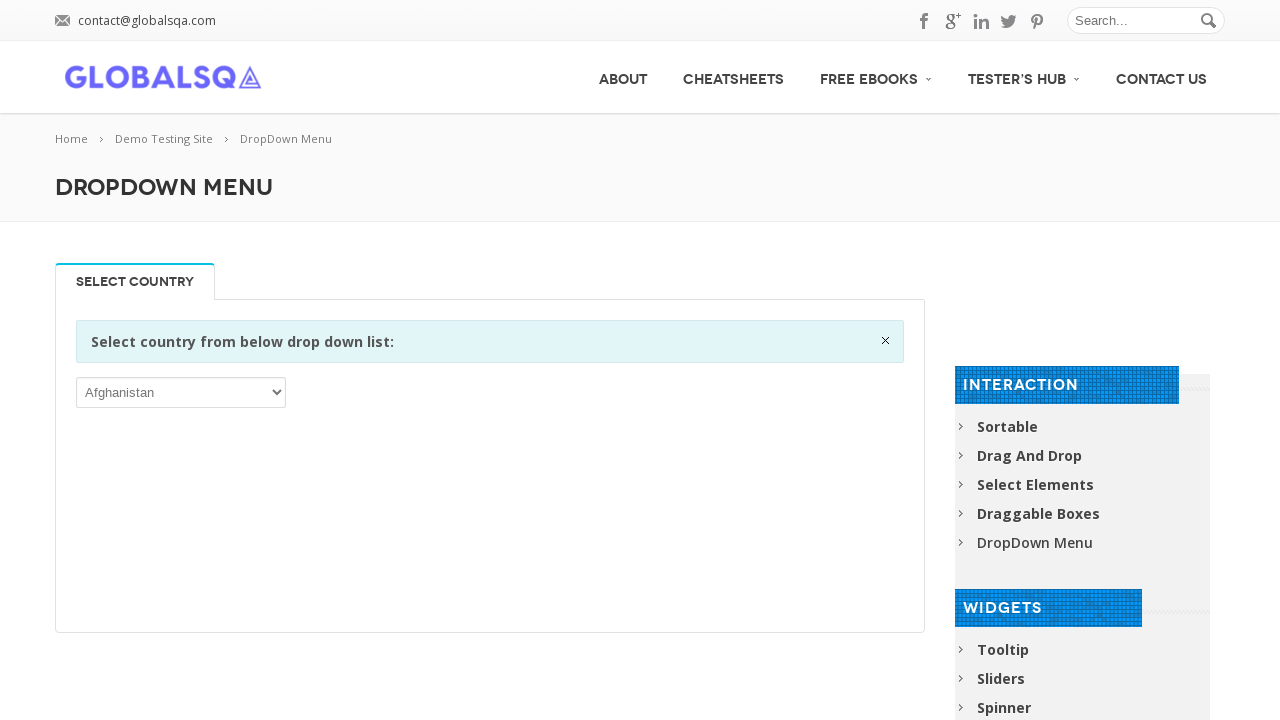

Selected 'India' from dropdown by visible text on xpath=//div[@class='single_tab_div resp-tab-content resp-tab-content-active']//p
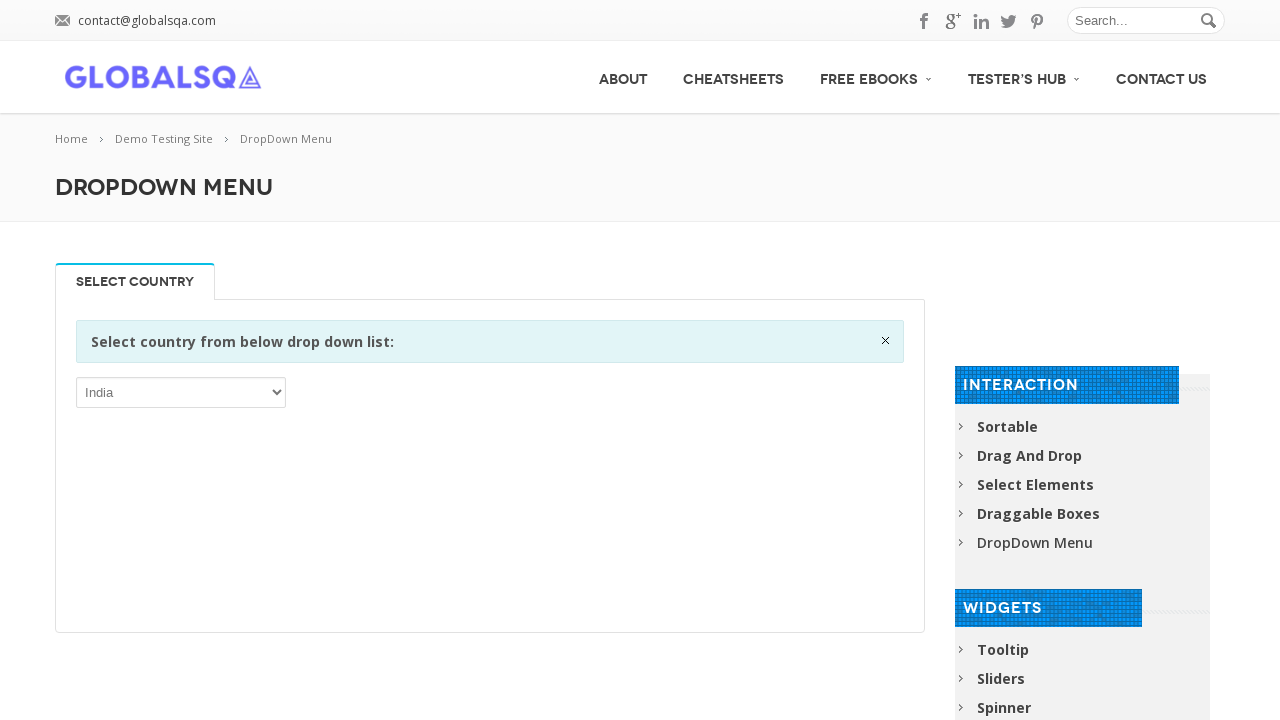

Selected 'MEX' (Mexico) from dropdown by value on xpath=//div[@class='single_tab_div resp-tab-content resp-tab-content-active']//p
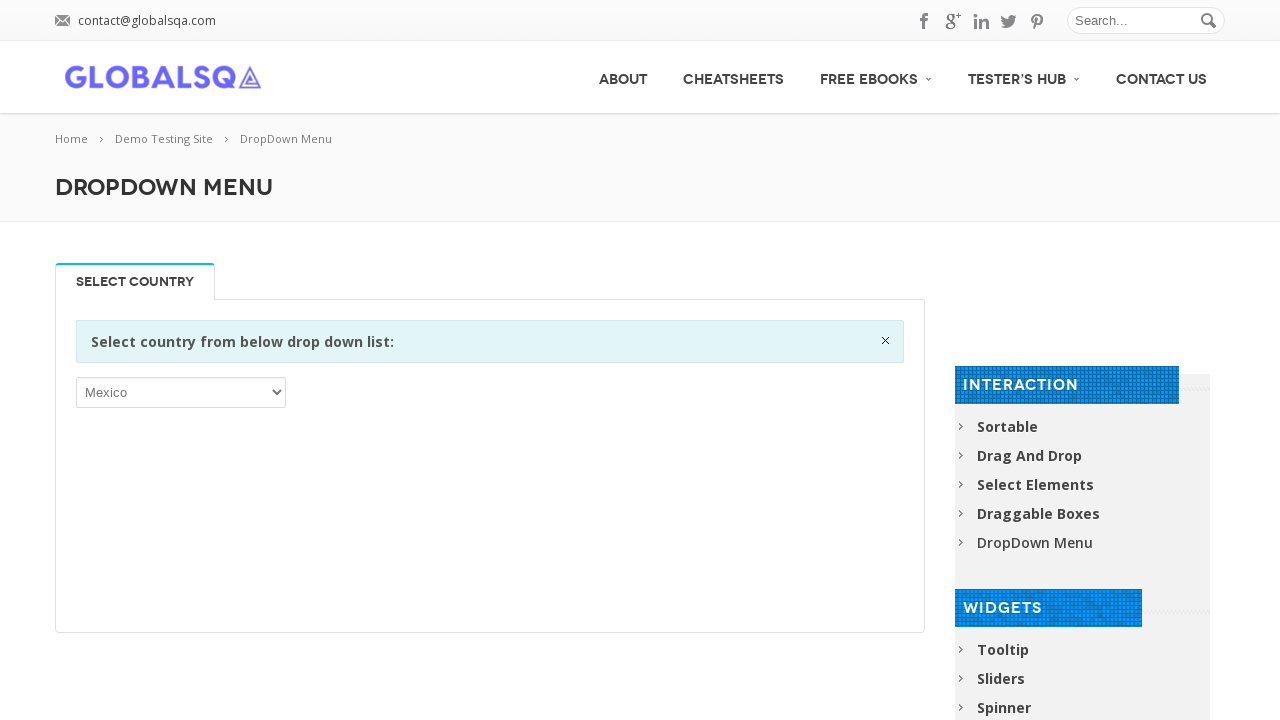

Selected second option (index 1) from dropdown on xpath=//div[@class='single_tab_div resp-tab-content resp-tab-content-active']//p
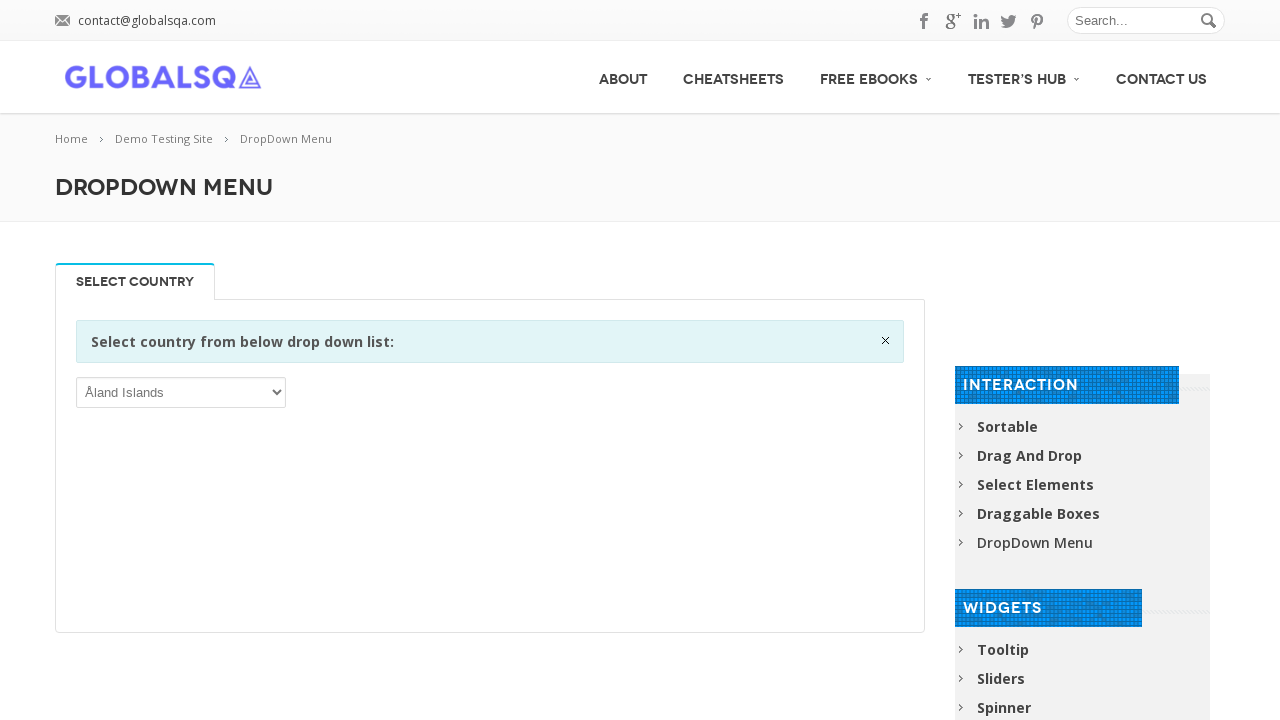

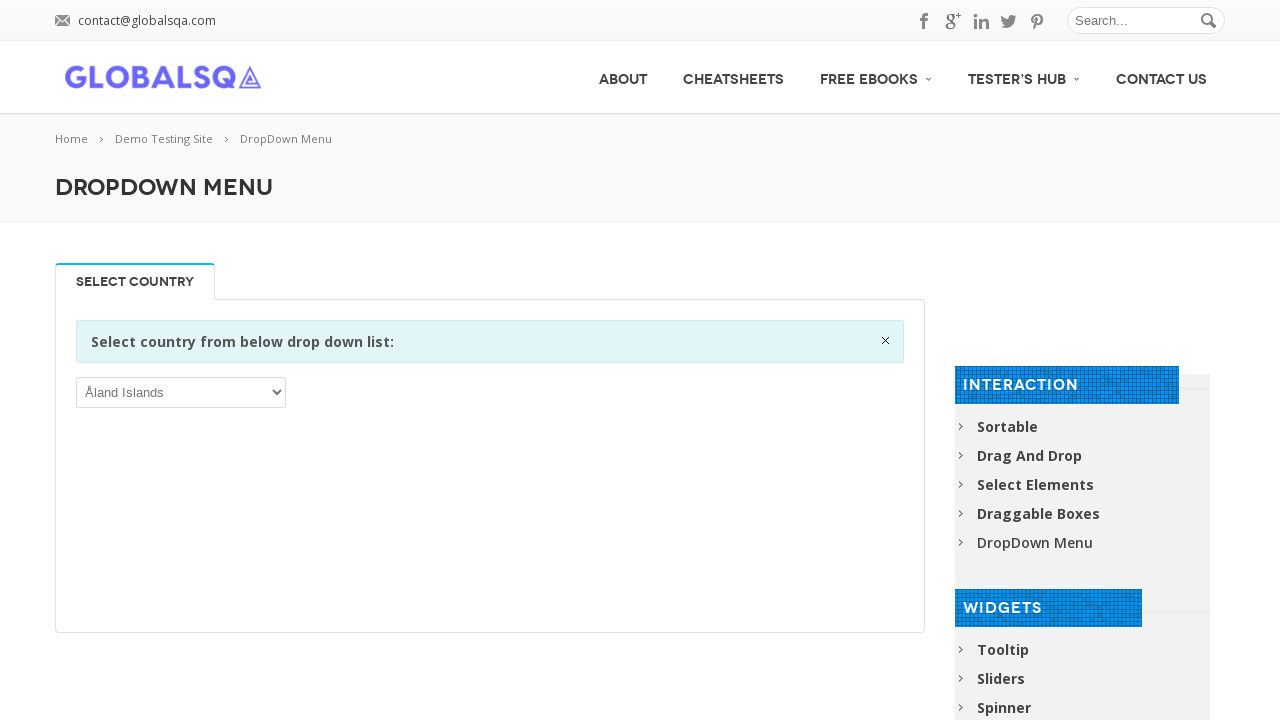